Tests dynamic controls on a page by clicking a Remove button to remove a checkbox, verifying it's gone, then clicking Enable to enable a text input field and verifying it becomes enabled.

Starting URL: https://the-internet.herokuapp.com/dynamic_controls

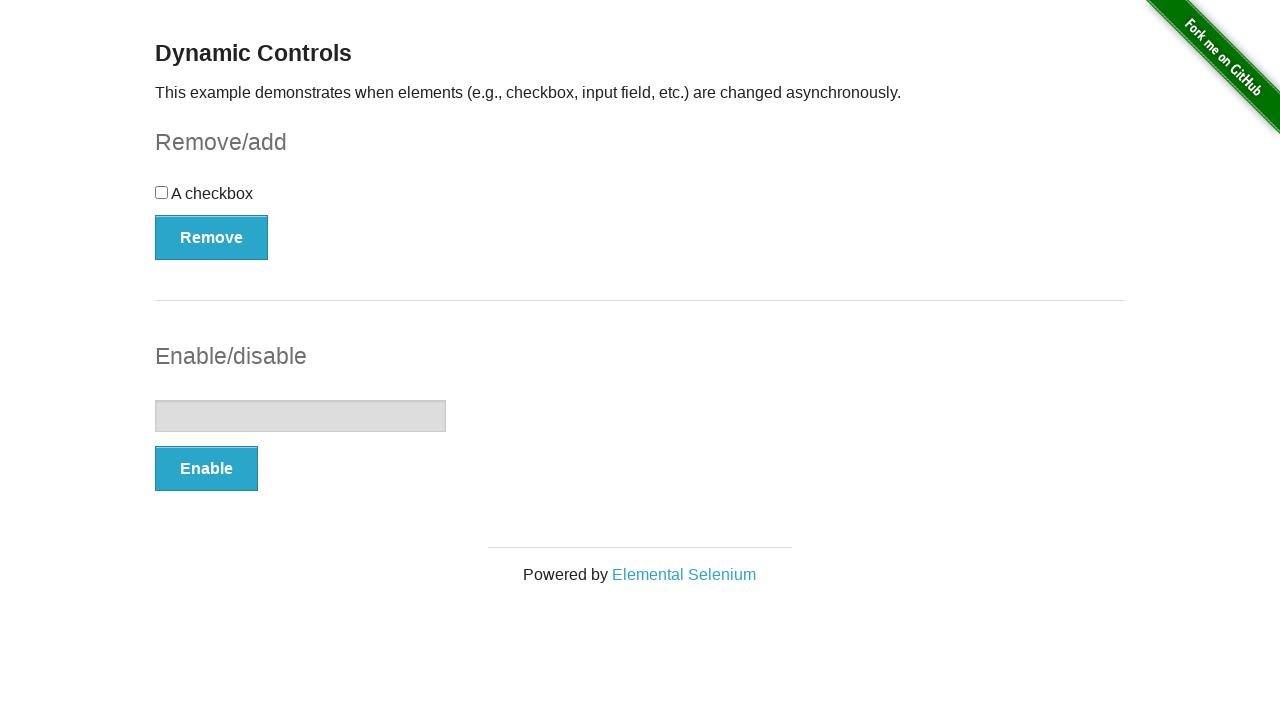

Clicked Remove button to remove checkbox at (212, 237) on xpath=//button[text()='Remove']
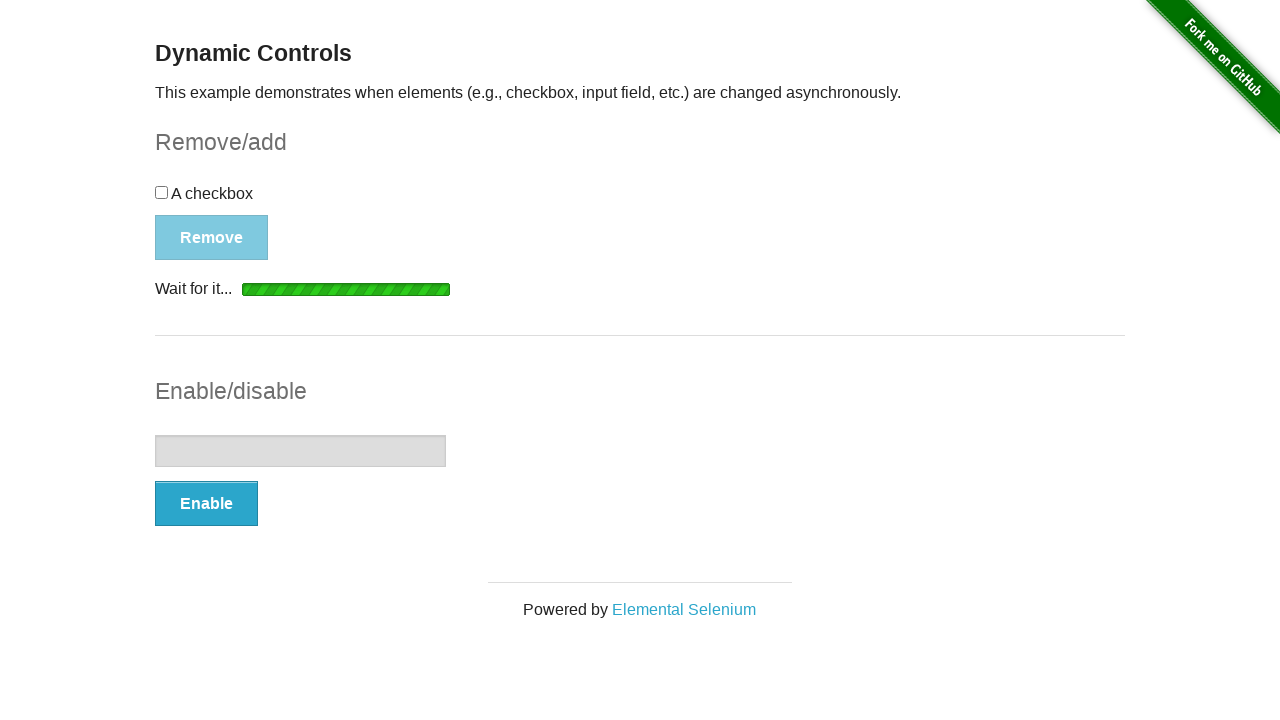

Waited for 'It's gone!' message to appear
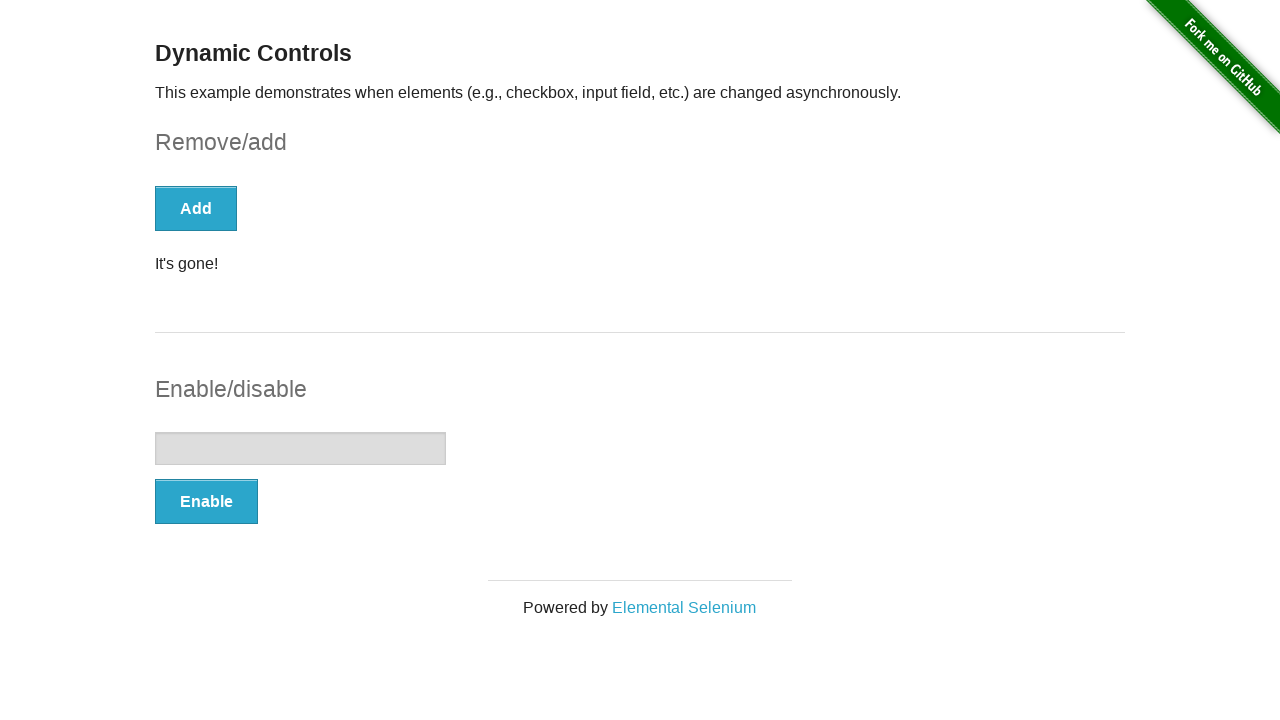

Verified removal message displays 'It's gone!'
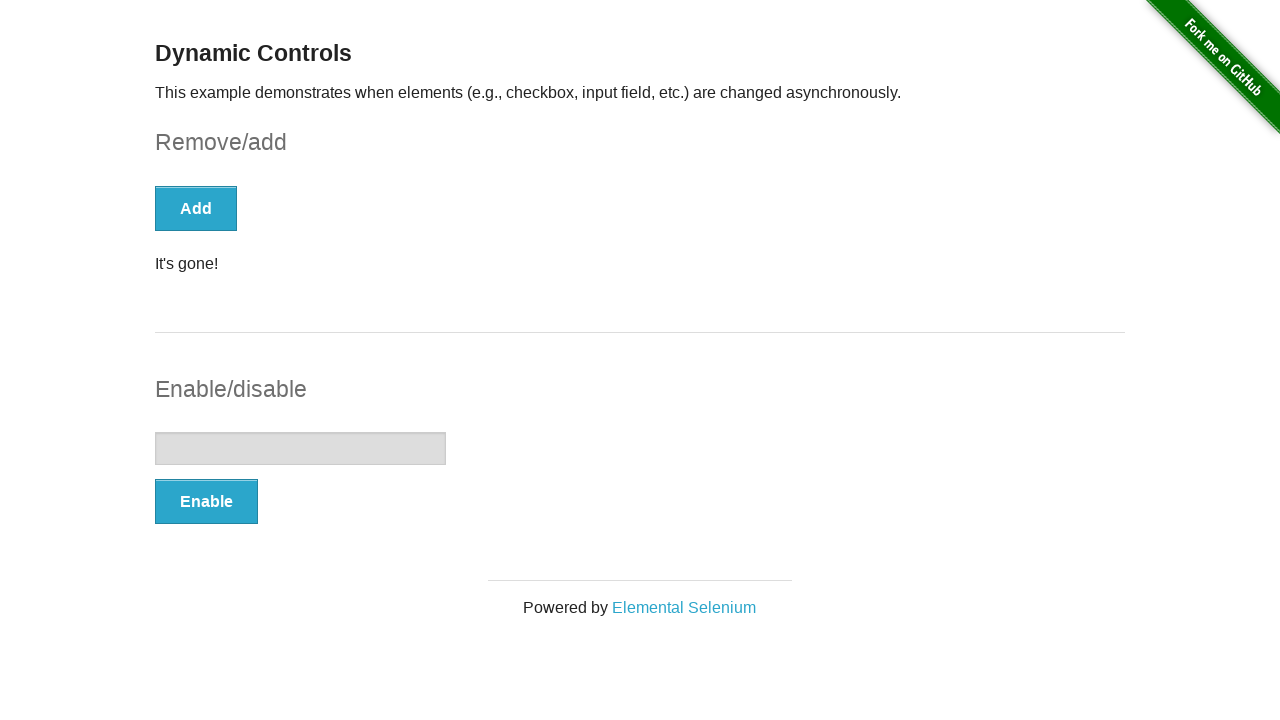

Waited for checkbox to become hidden
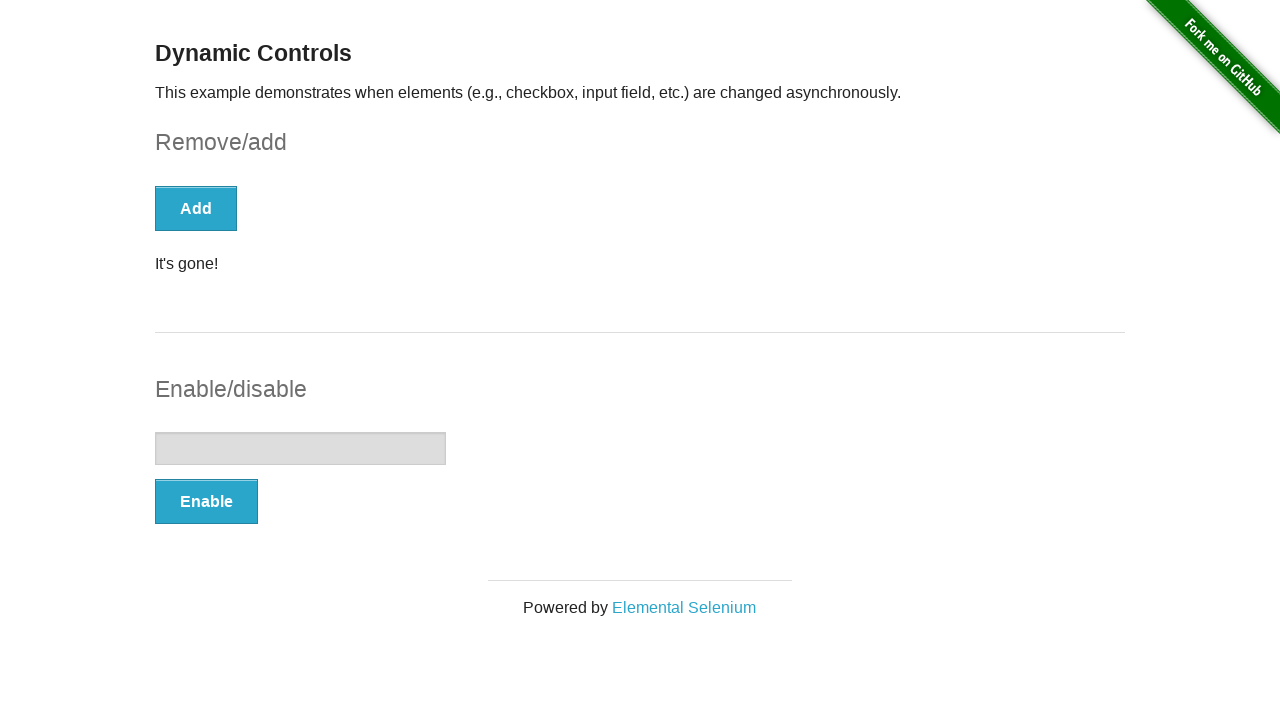

Verified checkbox has been completely removed
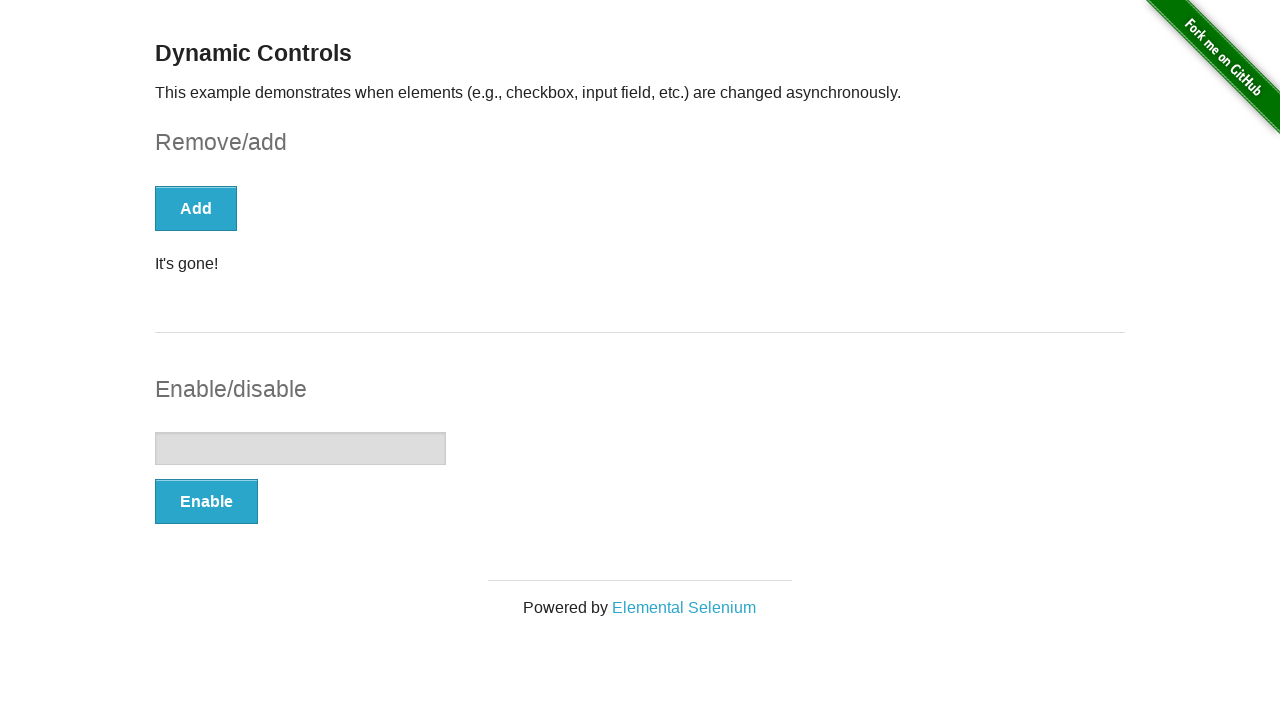

Verified text input field is initially disabled
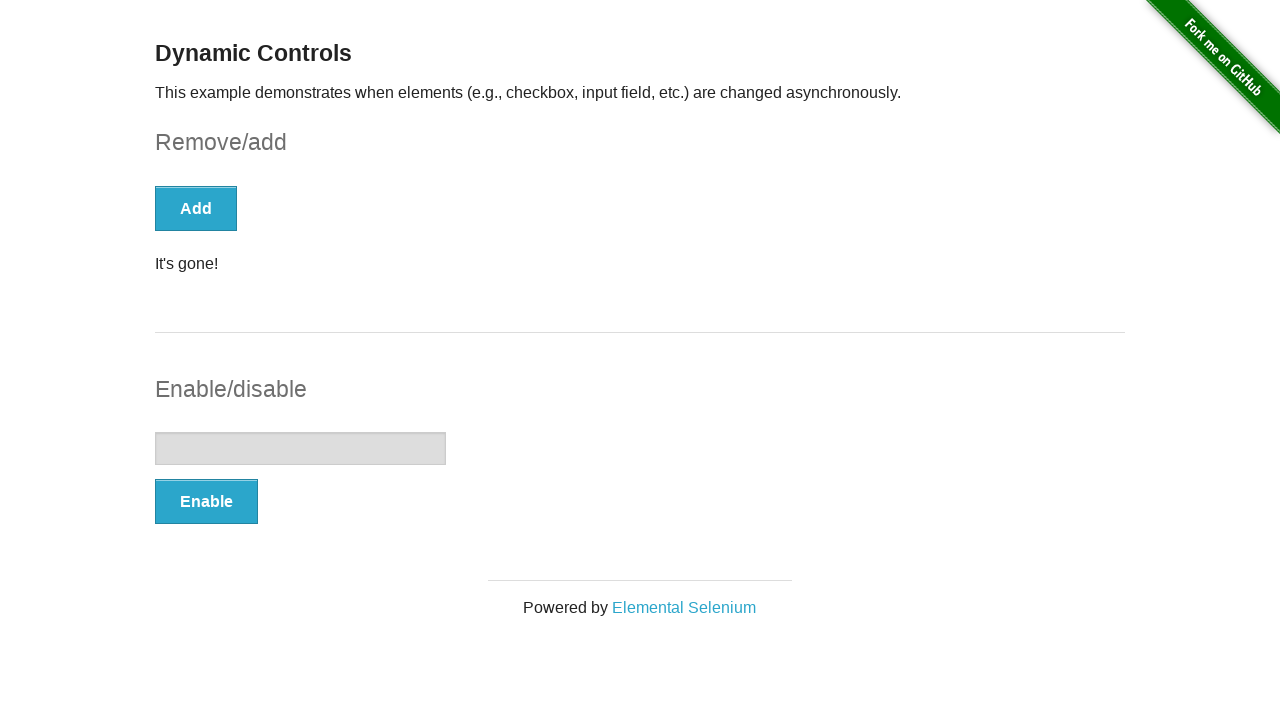

Clicked Enable button to enable text input at (206, 501) on xpath=//button[text()='Enable']
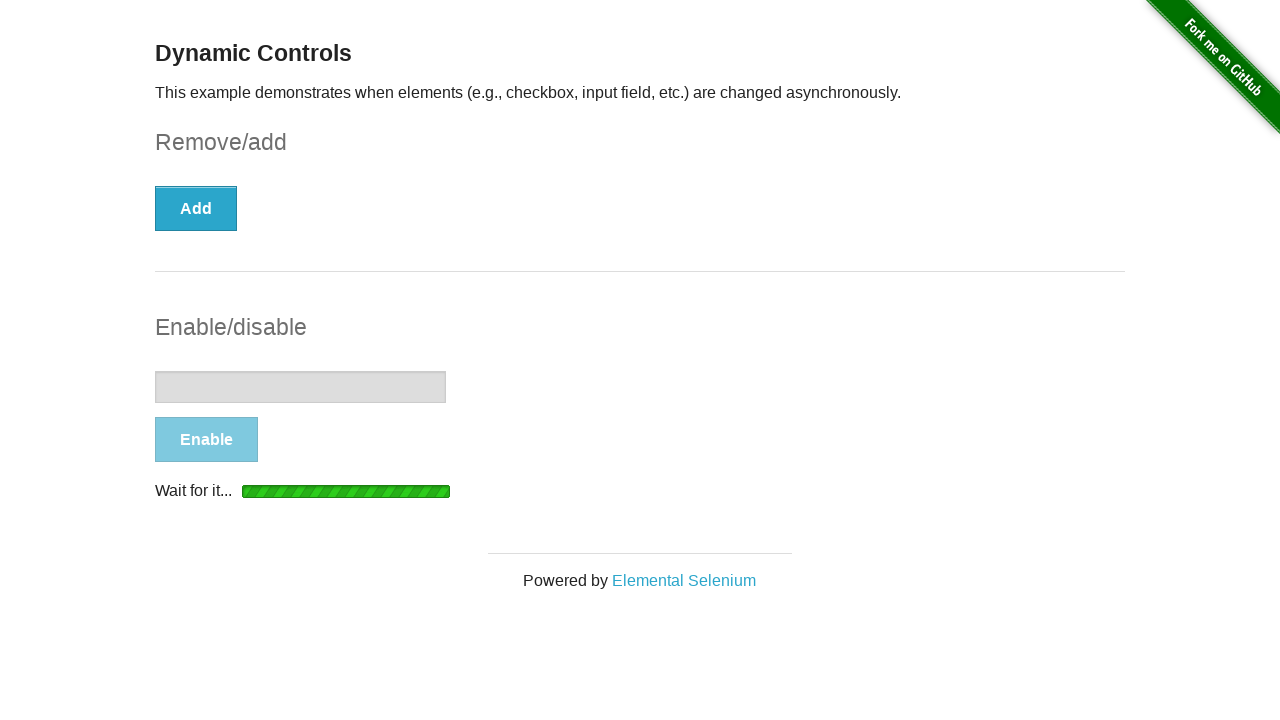

Waited for enable status message to appear
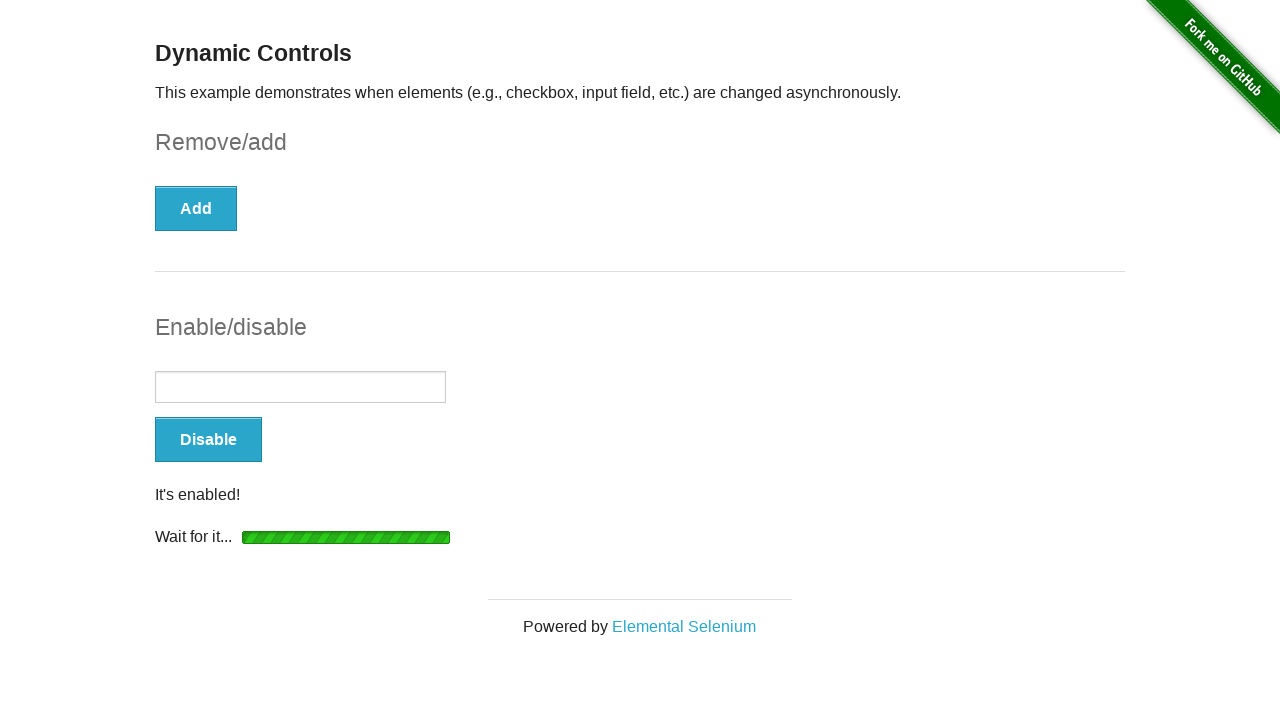

Verified text input field is now enabled
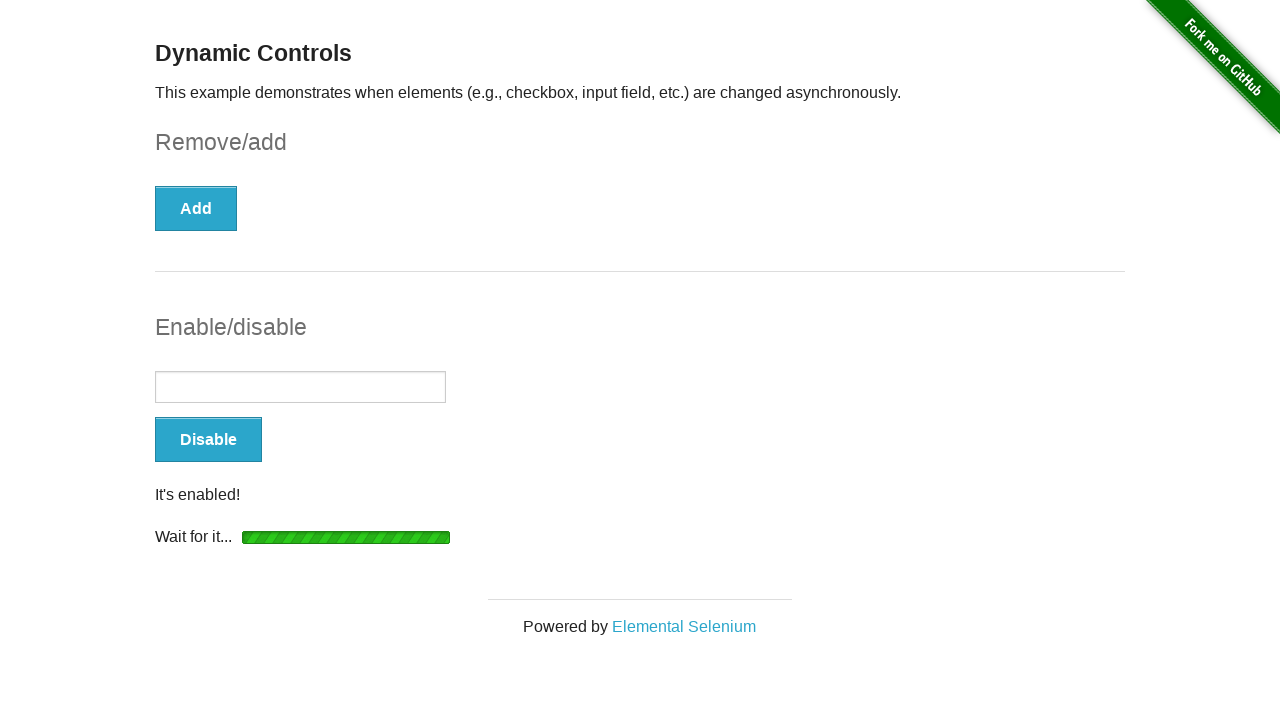

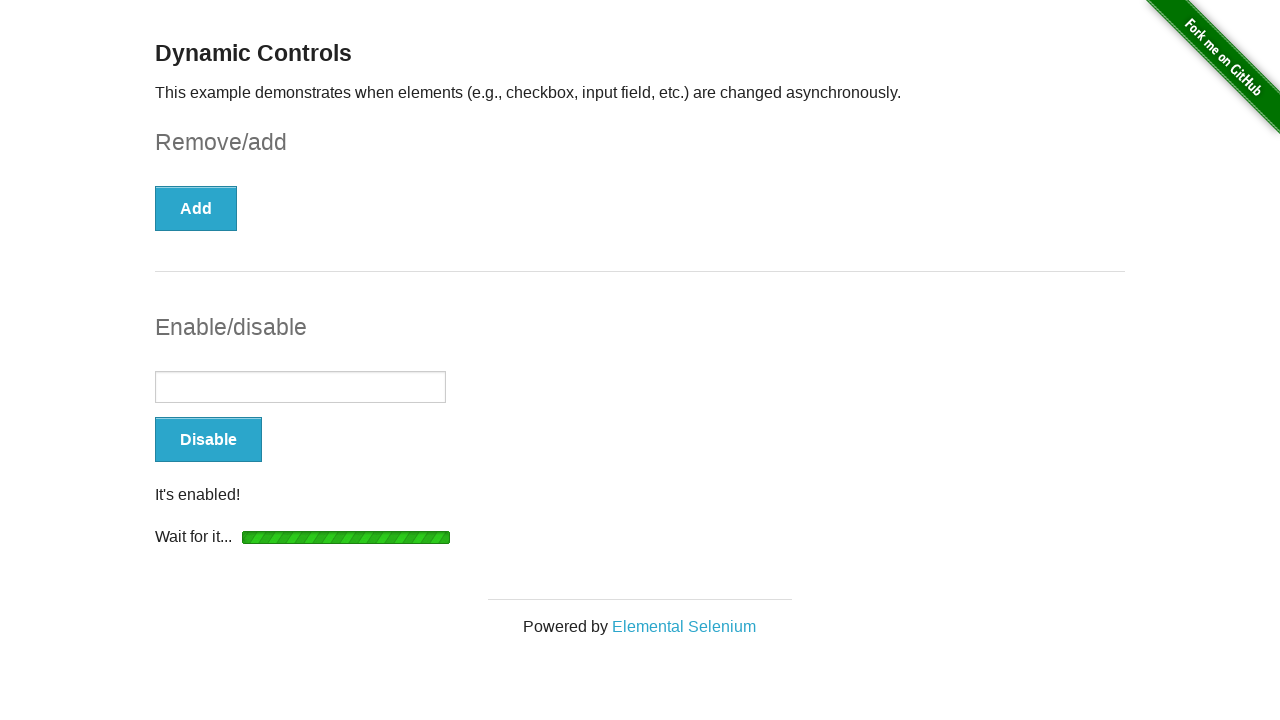